Tests contact us form functionality by filling in contact details and submitting the form

Starting URL: https://crio-qkart-frontend-qa.vercel.app

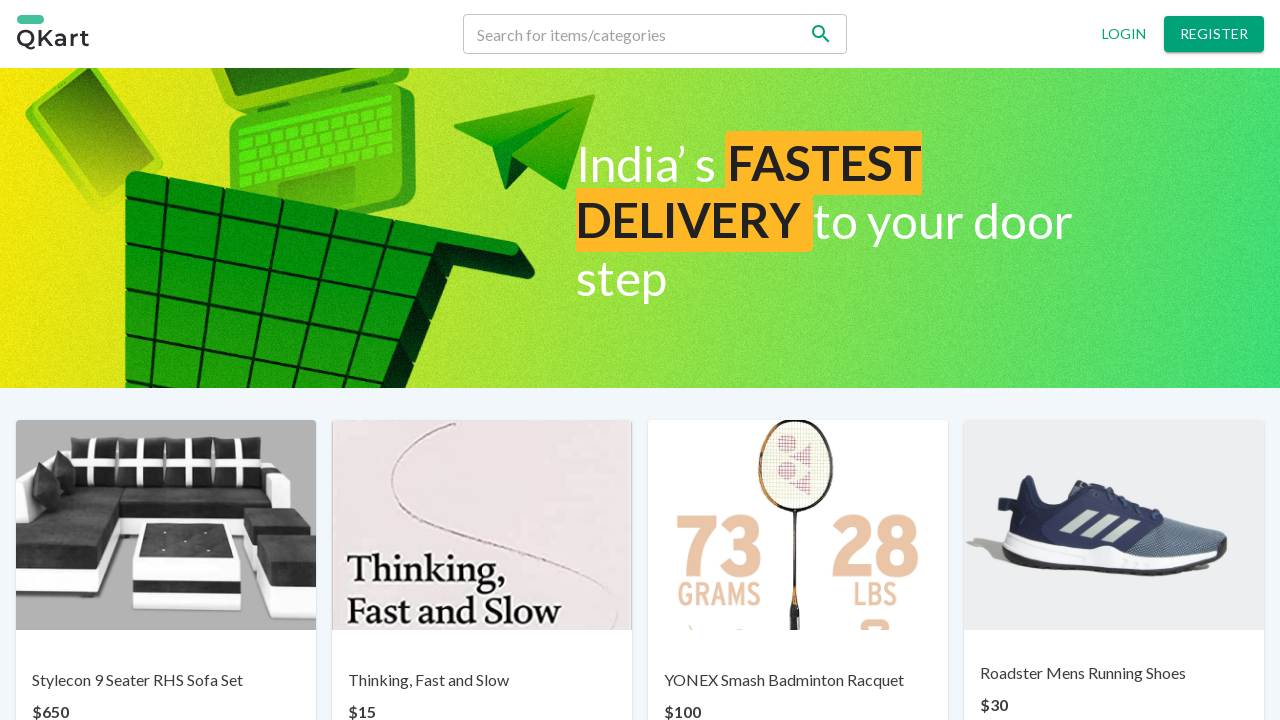

Clicked on Contact us link at (670, 667) on text='Contact us'
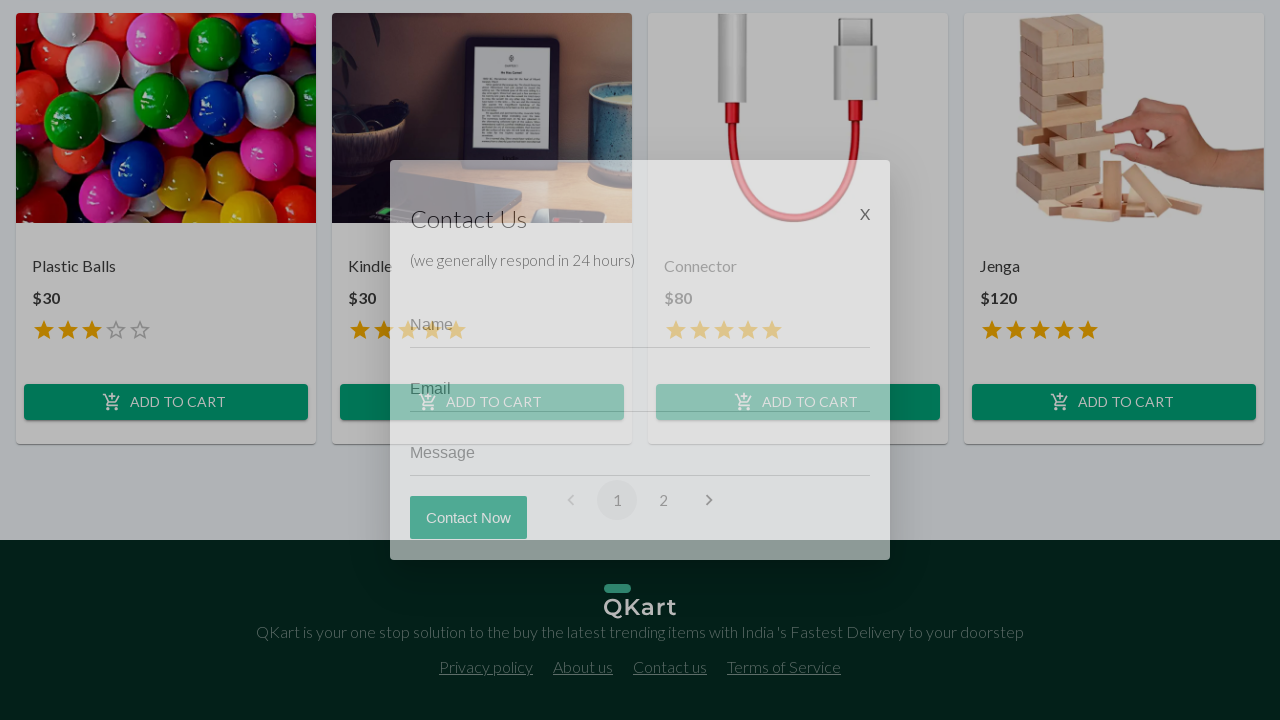

Filled Name field with 'John Smith' on input[placeholder='Name']
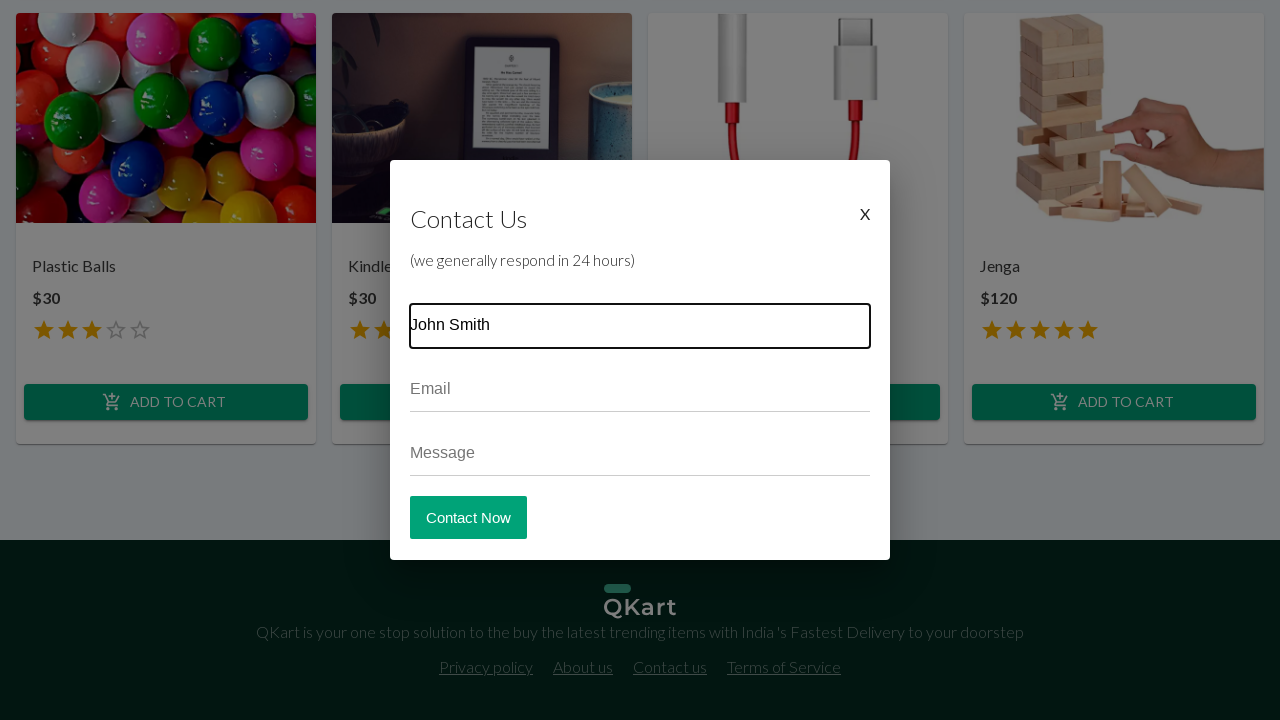

Filled Email field with 'john.smith@example.com' on input[placeholder='Email']
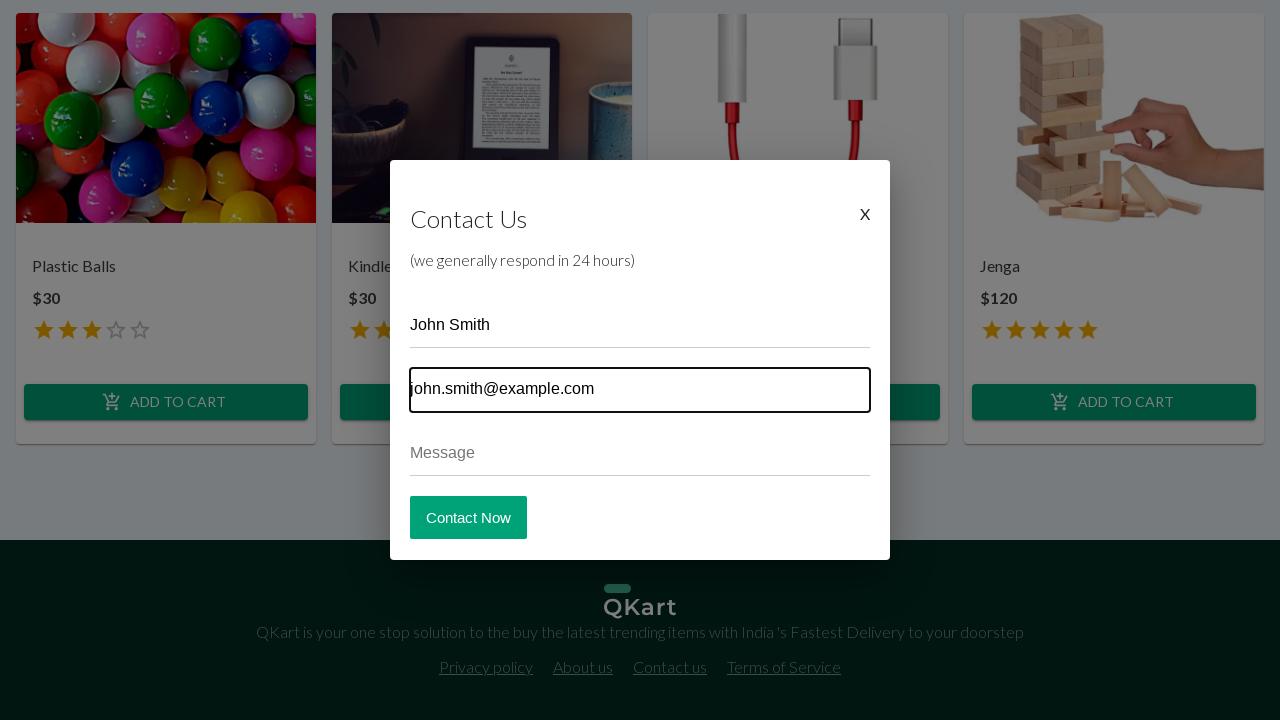

Filled Message field with 'This is a test message for customer support' on input[placeholder='Message']
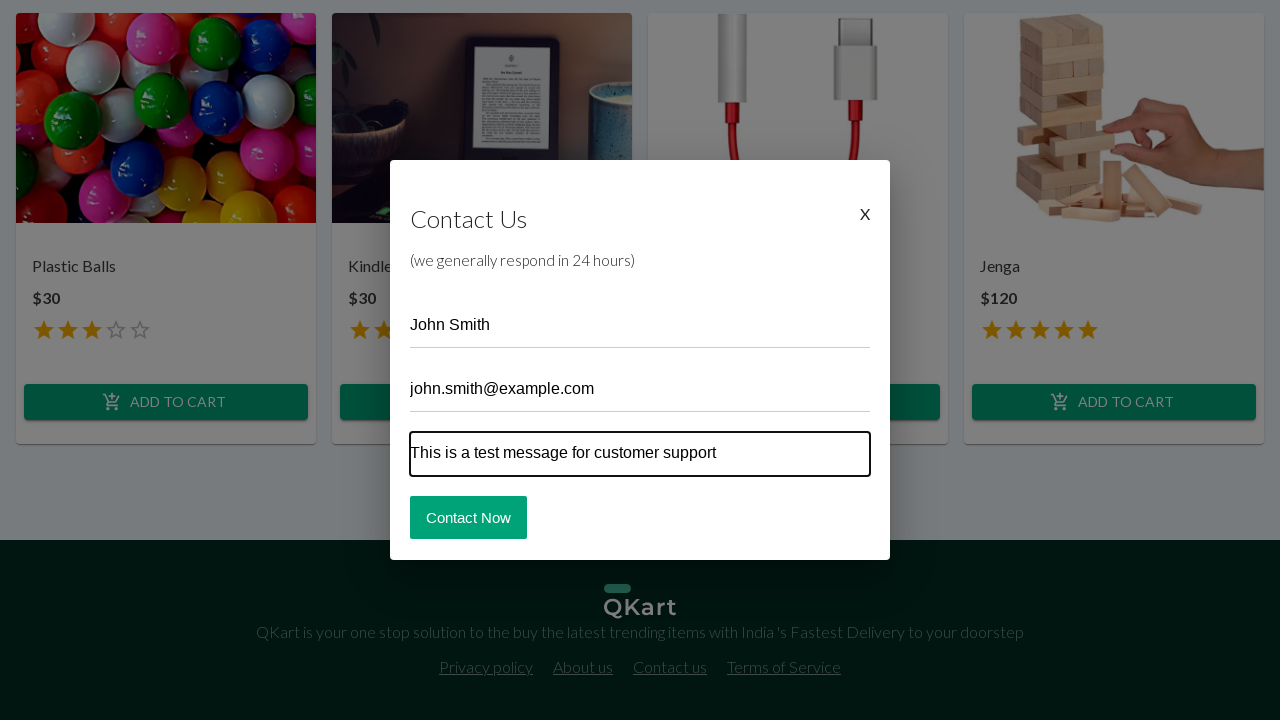

Submitted contact form by clicking Contact Now button at (468, 517) on button:has-text('Contact Now')
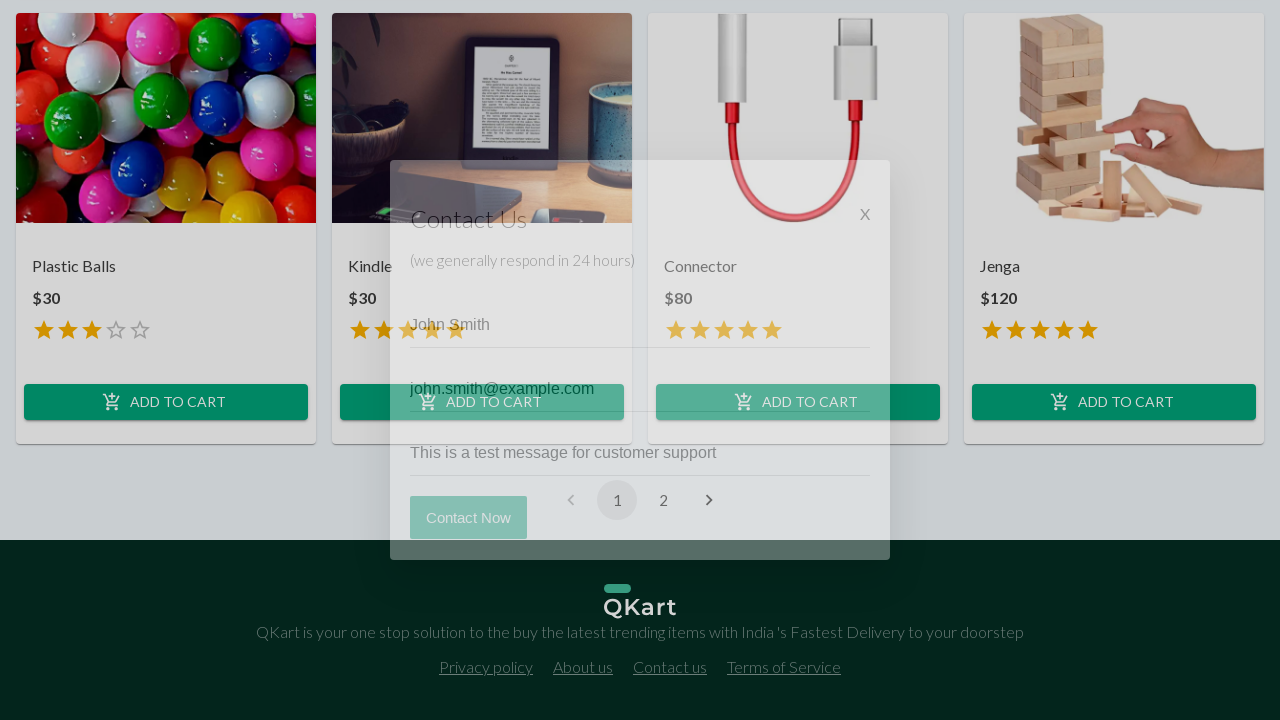

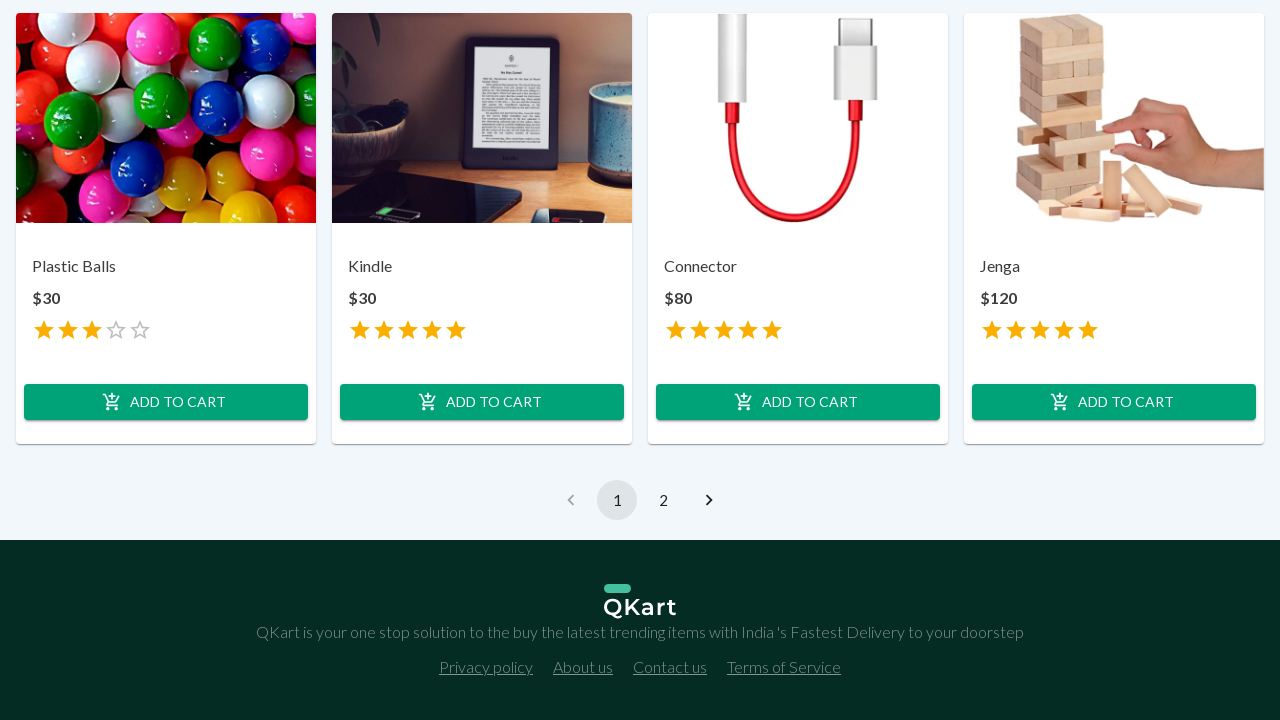